Tests opening a new browser tab by clicking a button, switching to the new tab, and then switching back to the main page

Starting URL: https://demoqa.com/browser-windows

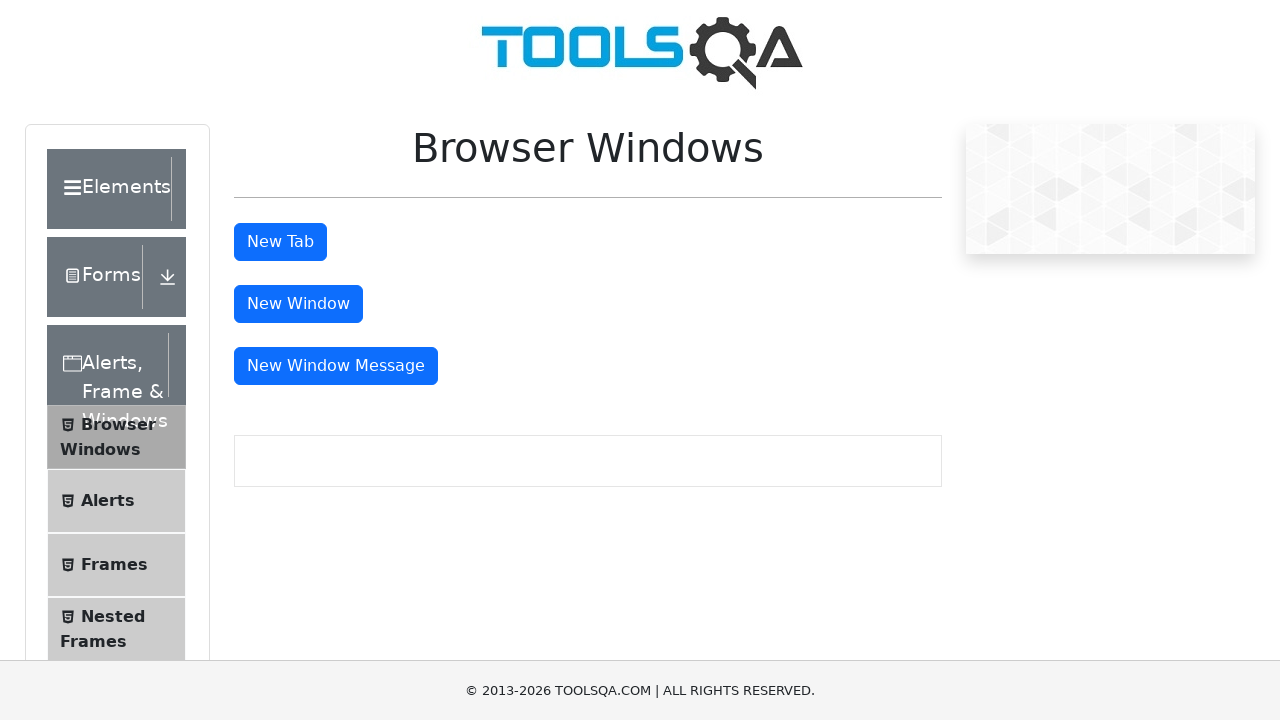

Stored reference to main page
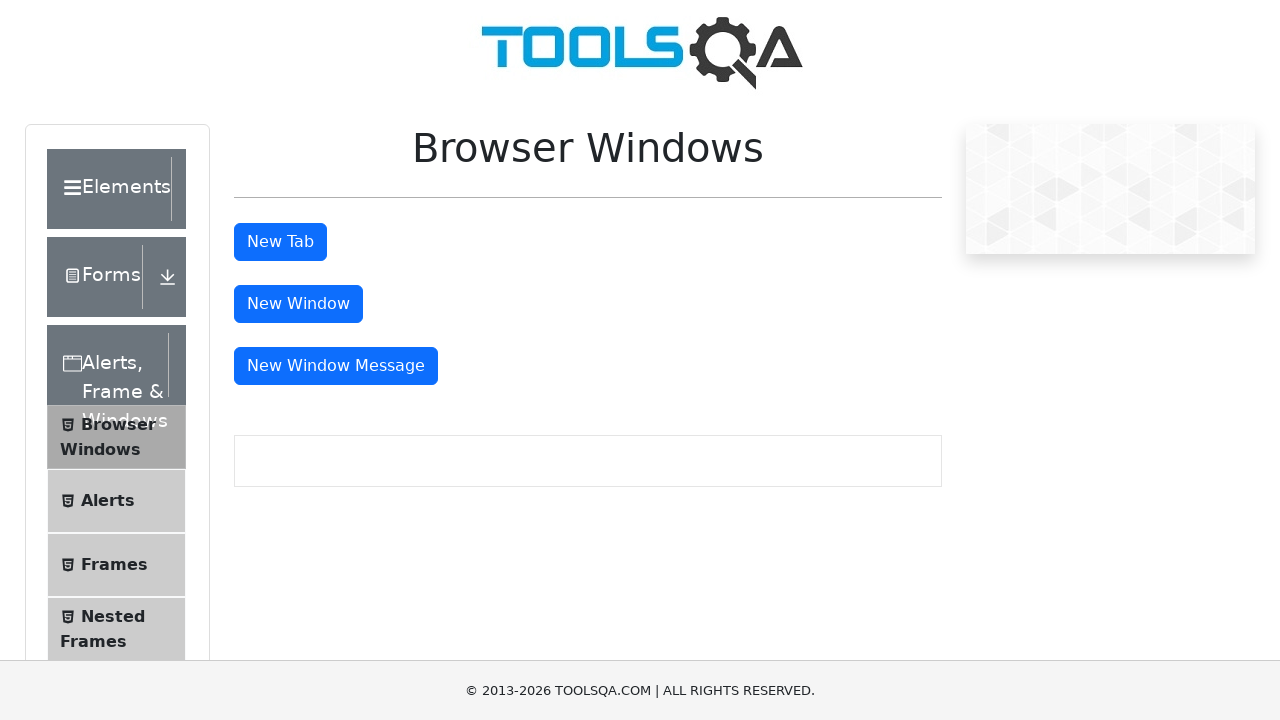

Clicked the new tab button at (280, 242) on #tabButton
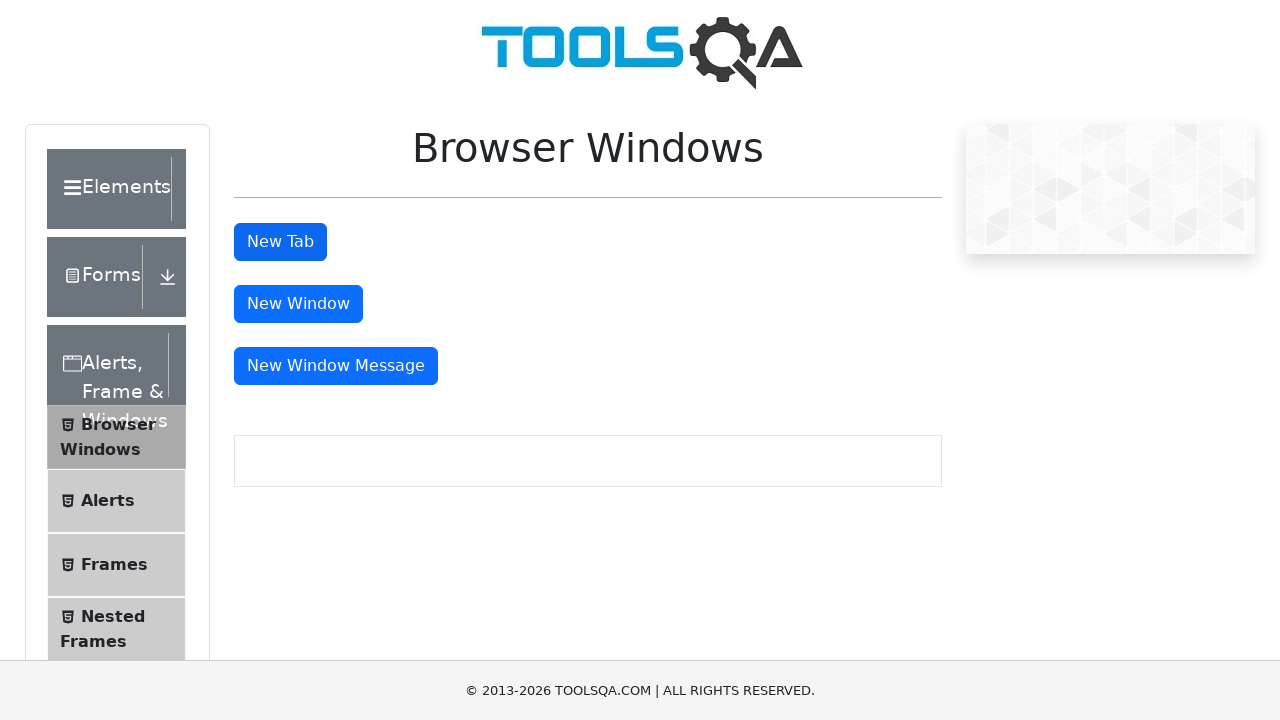

New tab opened and captured at (280, 242) on #tabButton
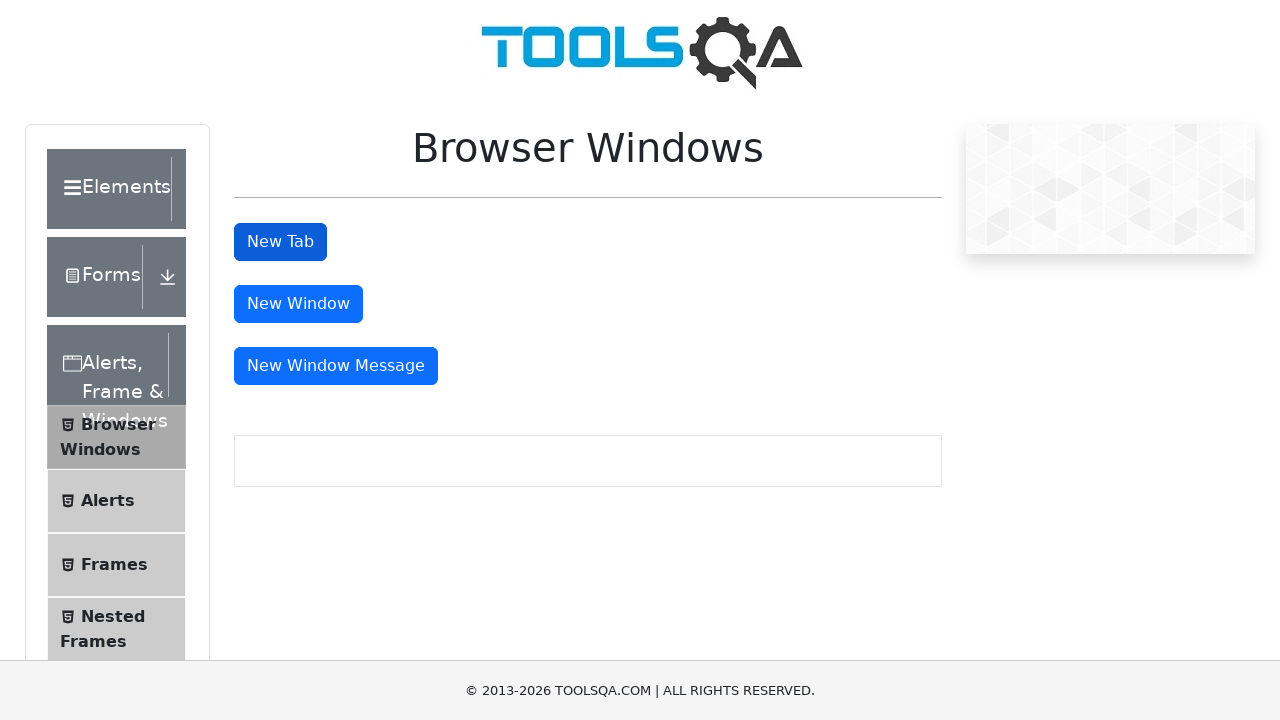

Retrieved reference to new tab
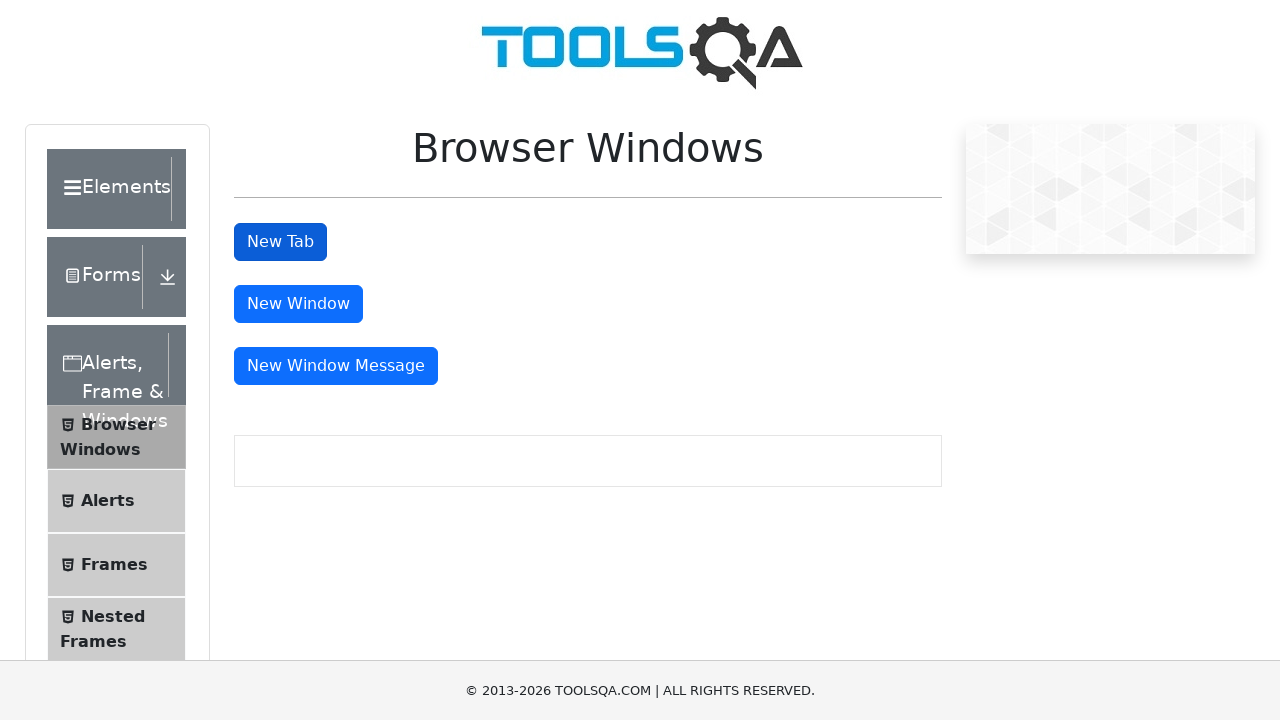

New tab finished loading
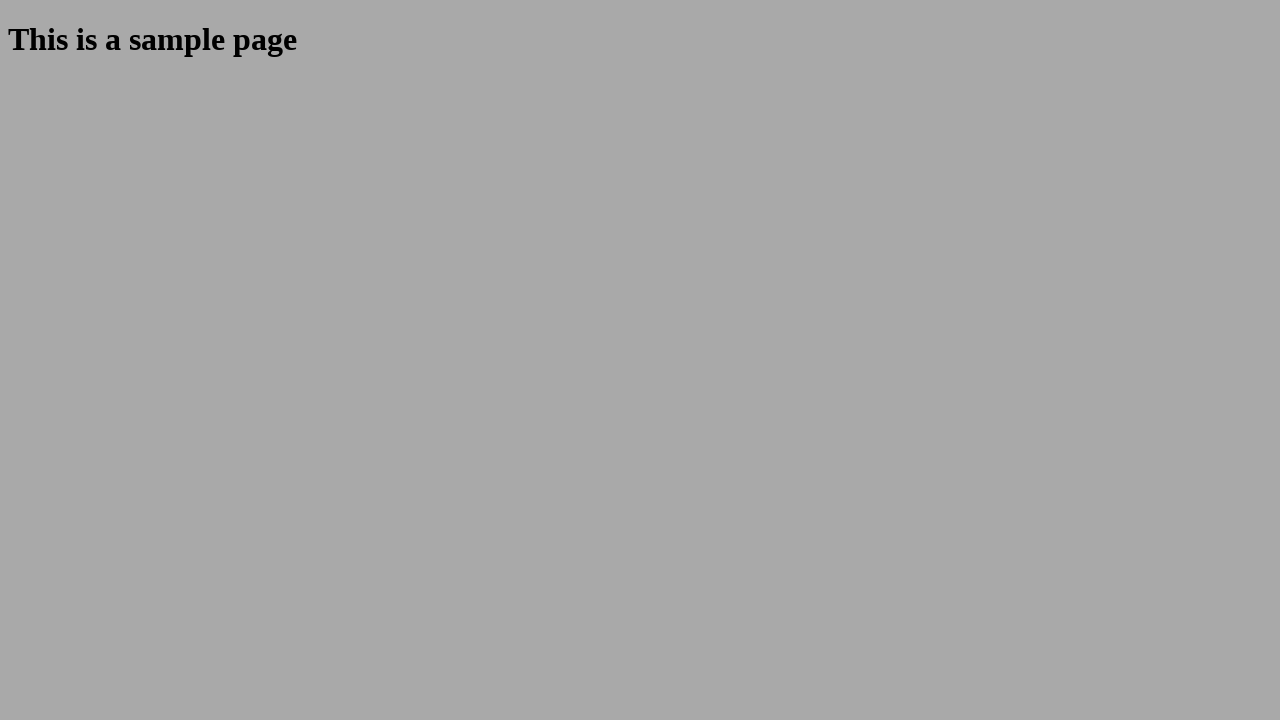

Verified new tab URL: https://demoqa.com/sample
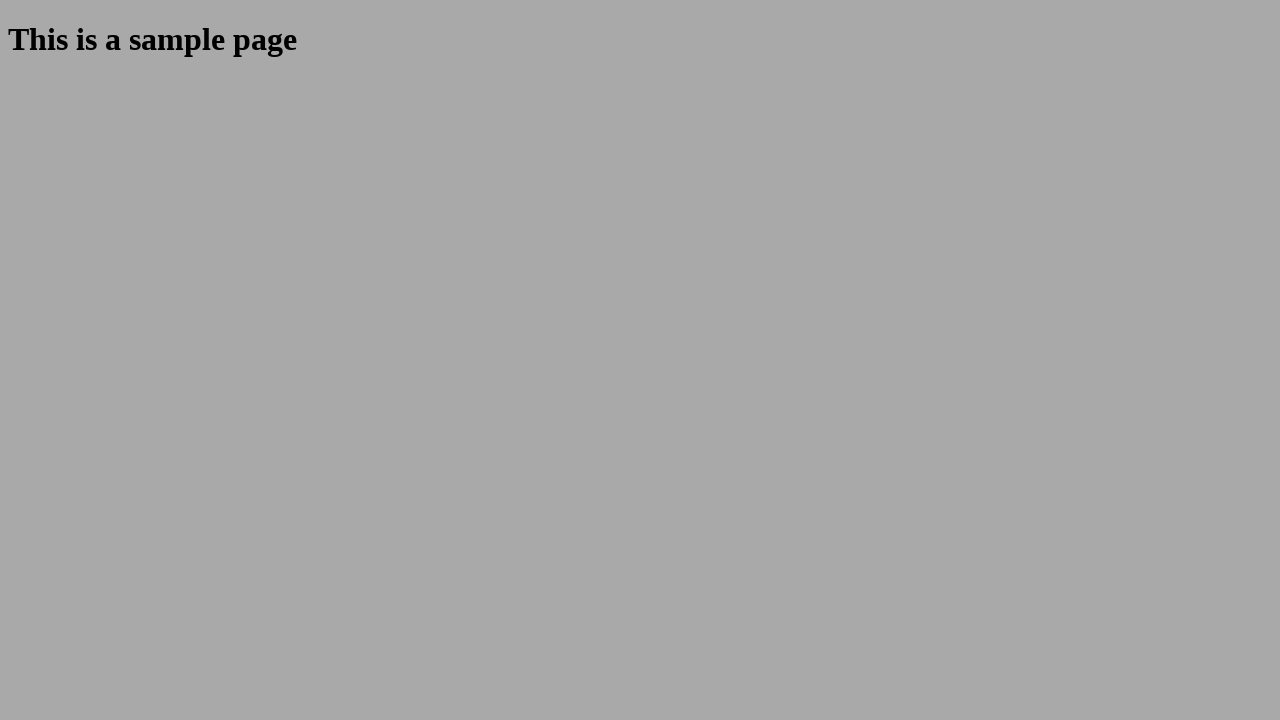

Switched back to main page
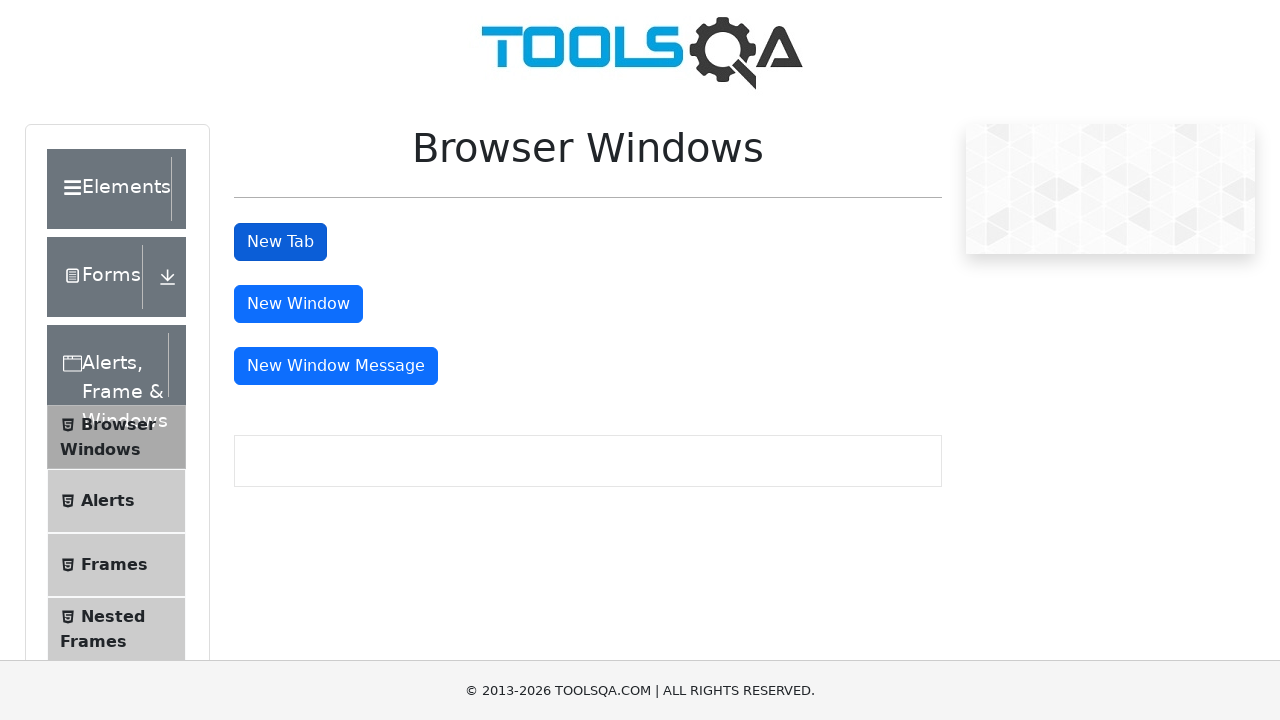

Main page title: demosite
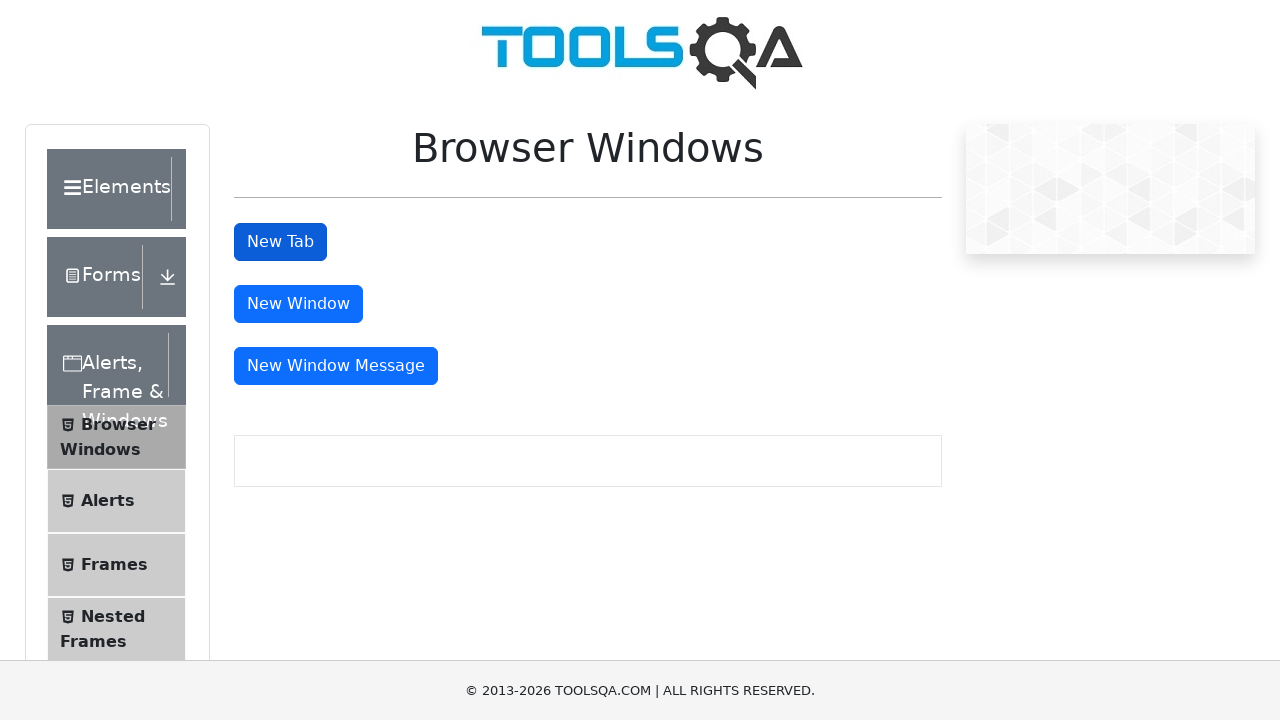

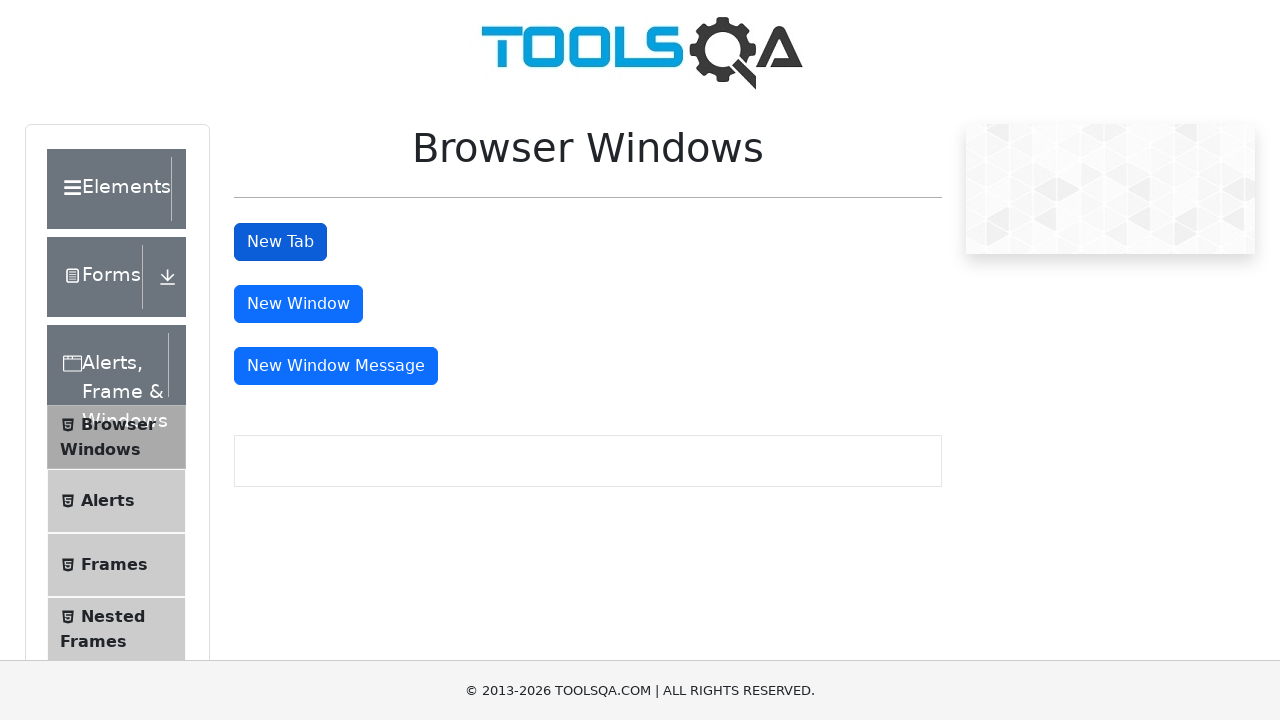